Tests the country dropdown on Rode's "where to buy" support page by selecting Vietnam from the dropdown and verifying it's not a multiple-select dropdown.

Starting URL: https://rode.com/en/support/where-to-buy

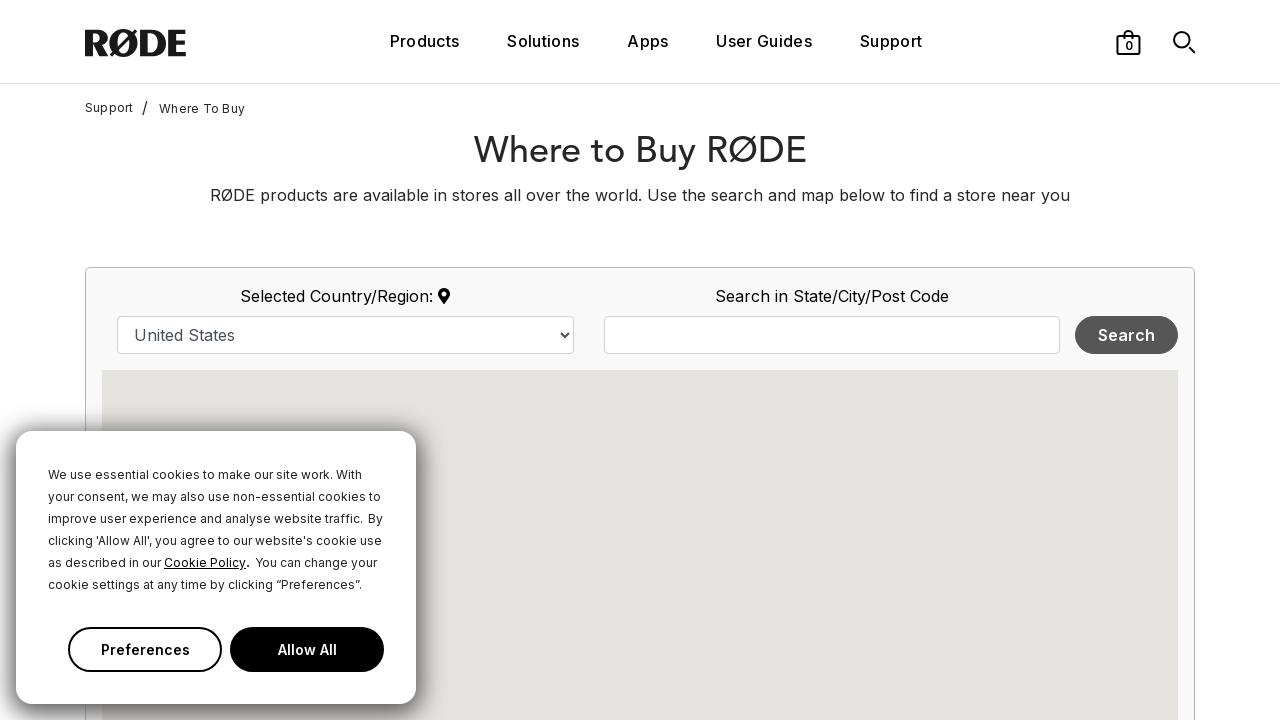

Country dropdown loaded on Rode's where to buy page
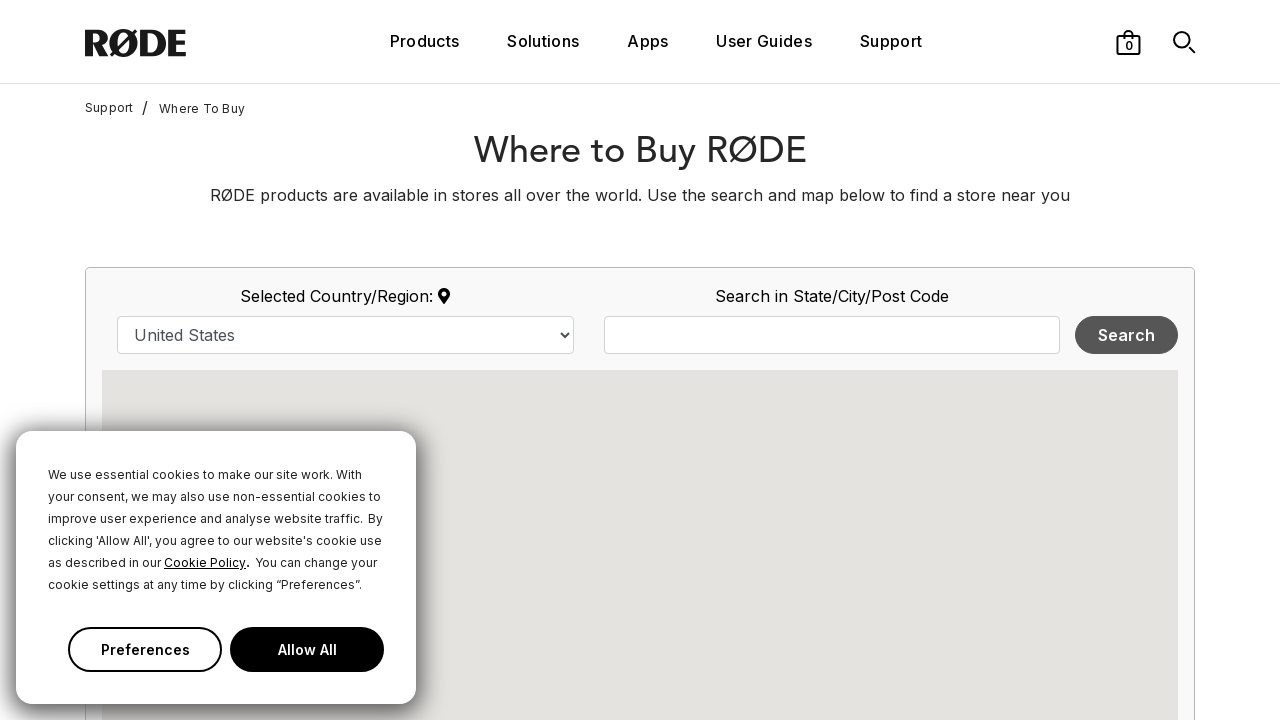

Selected Vietnam from country dropdown on select#country
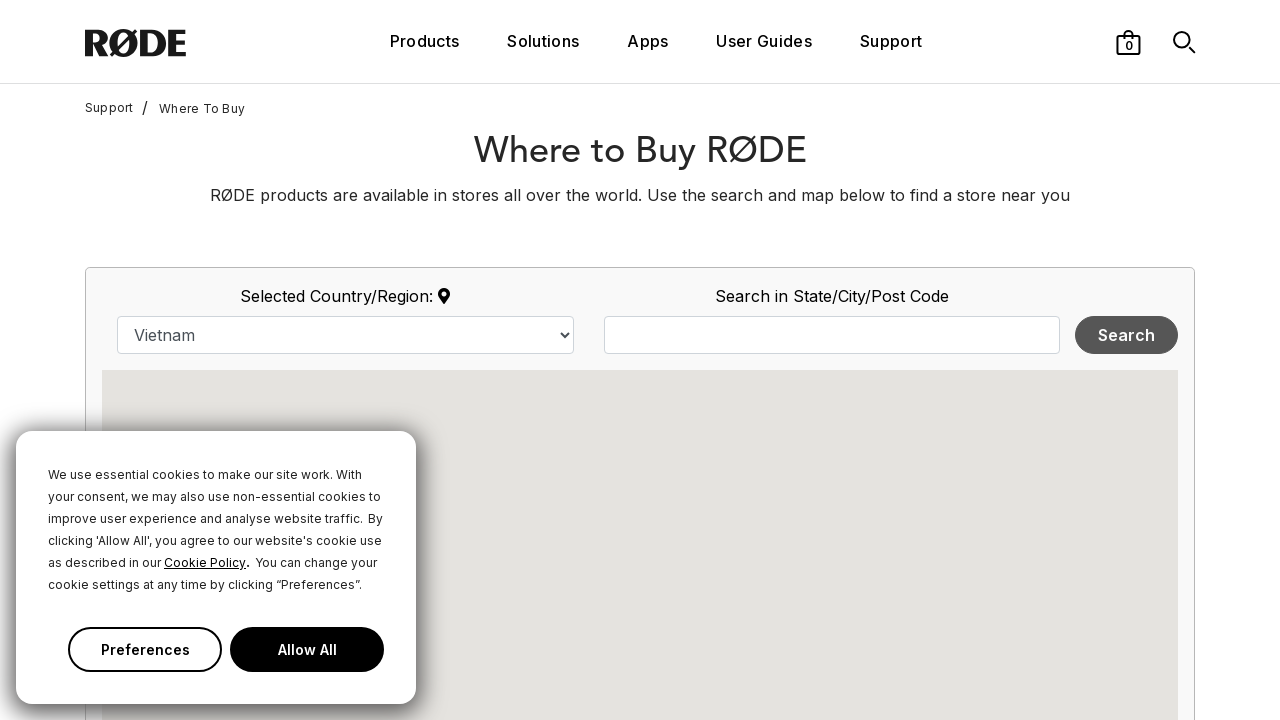

Retrieved selected country value from dropdown
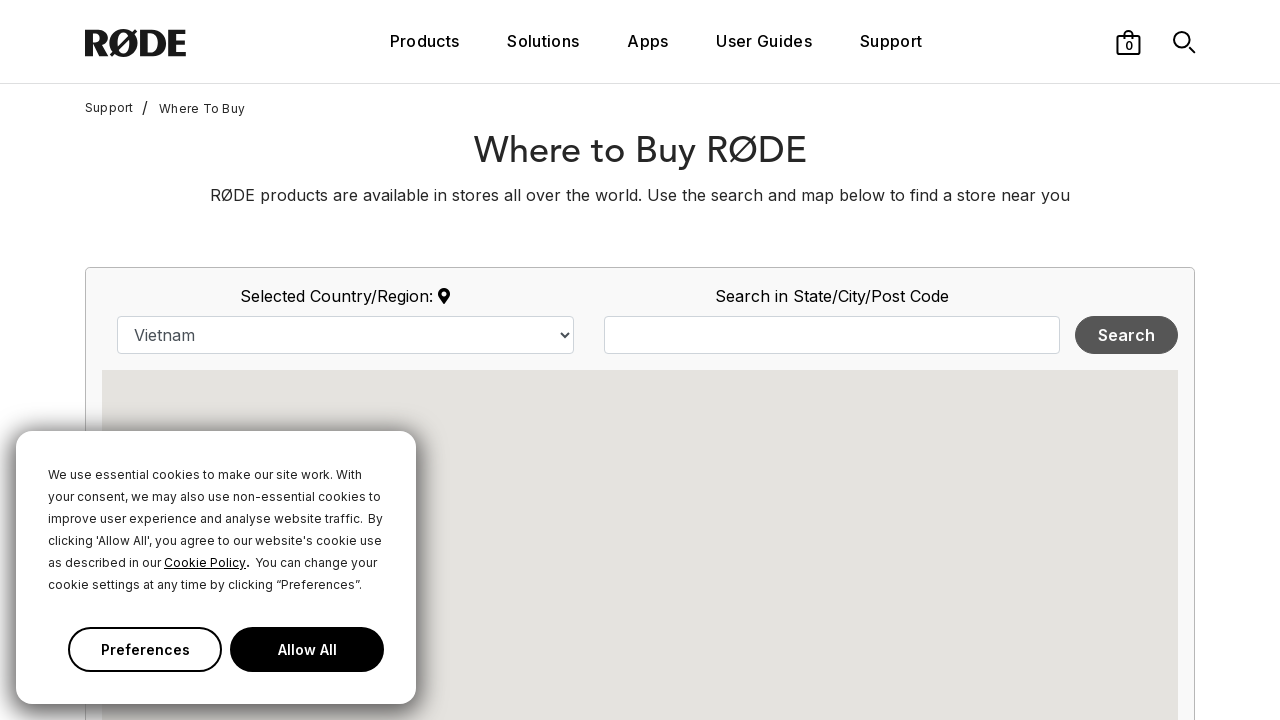

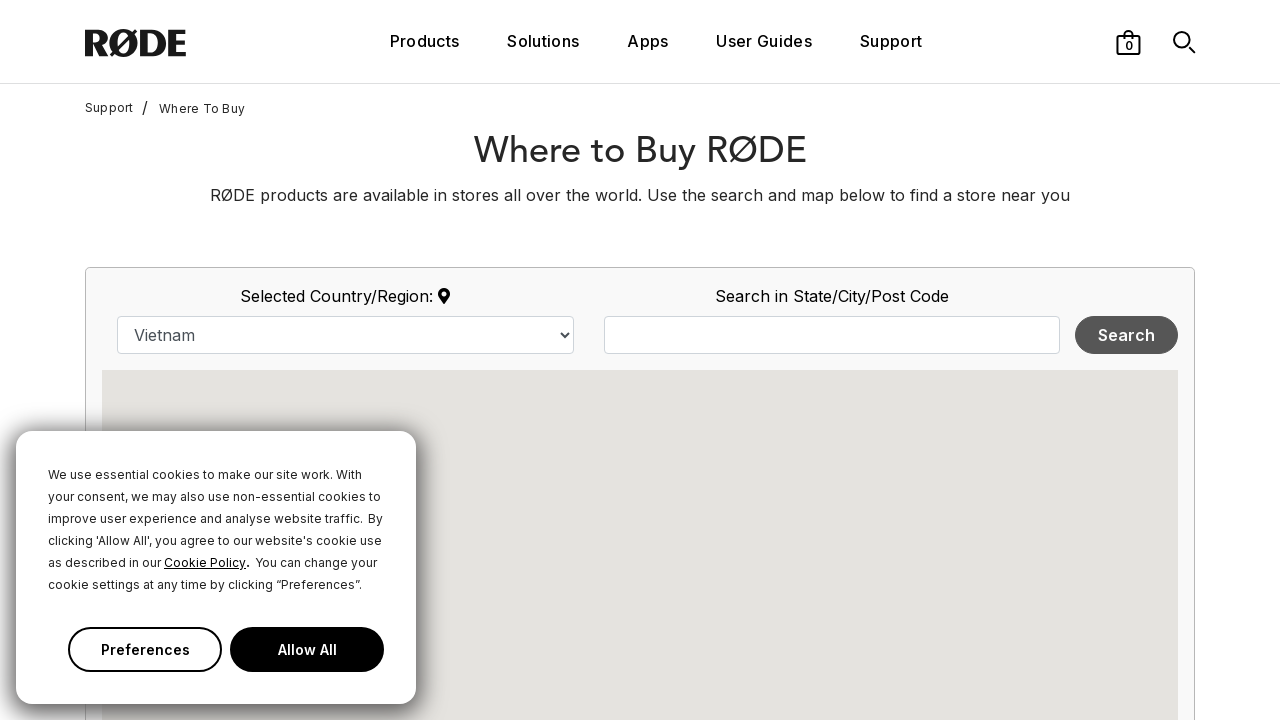